Tests a text box form by filling in username, email, current address, and permanent address fields, then submitting the form

Starting URL: https://demoqa.com/text-box

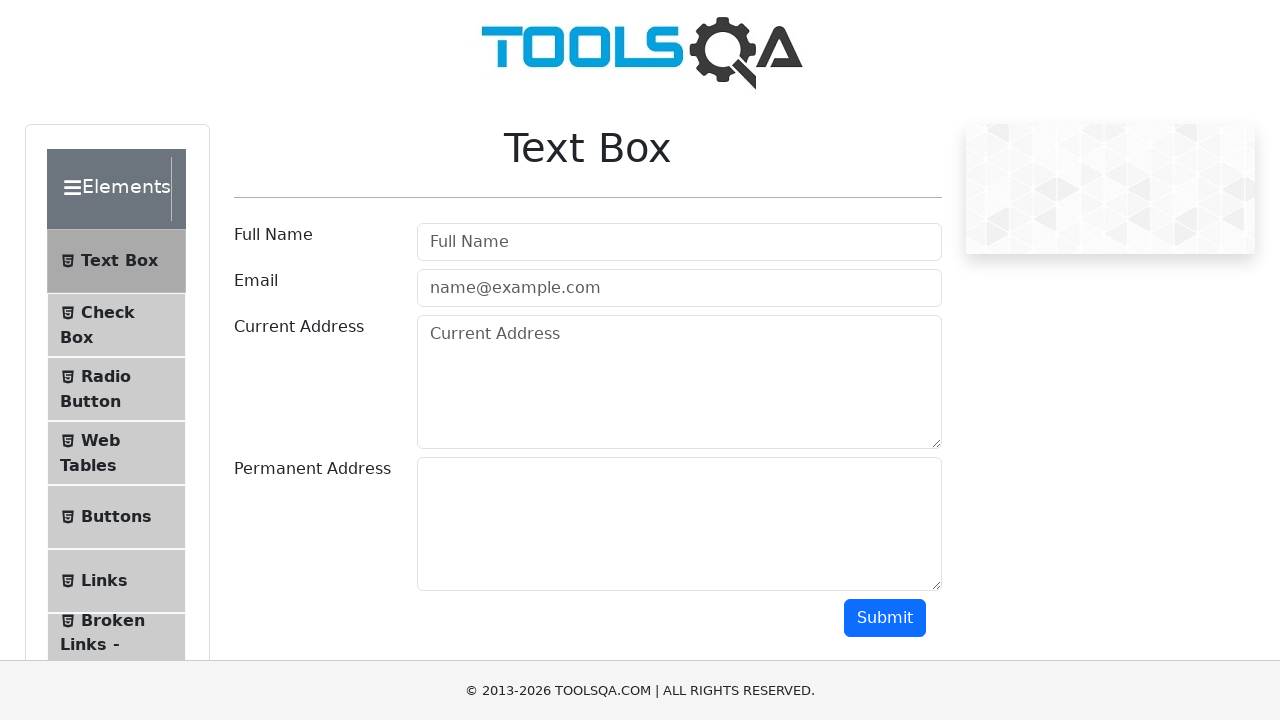

Filled username field with 'John' on #userName
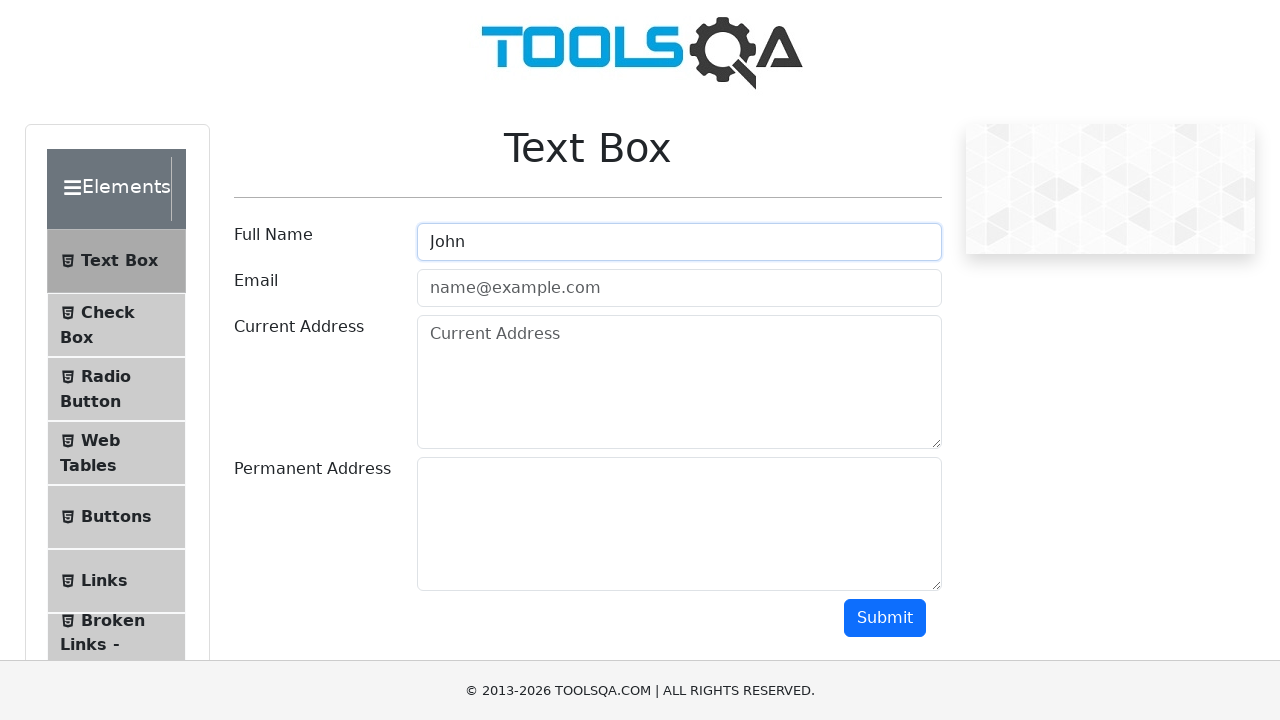

Filled email field with 'john@gmail.com' on #userEmail
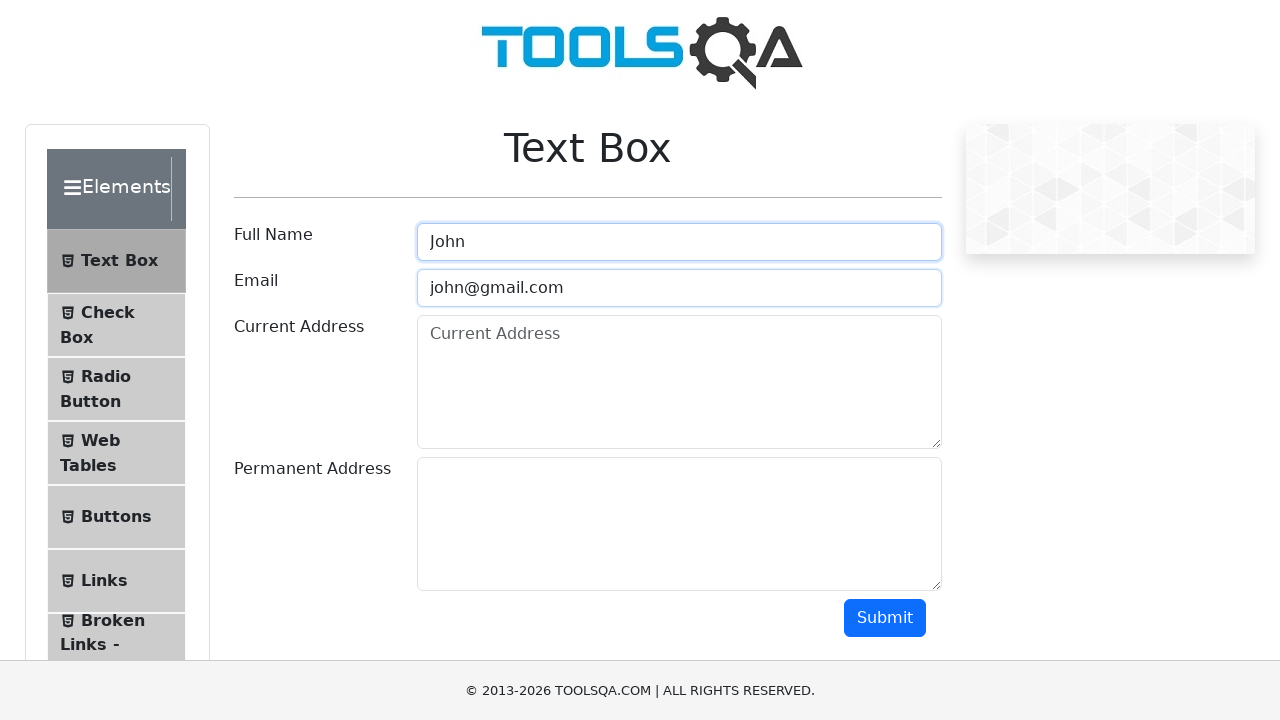

Filled current address field with 'Wall street 555' on #currentAddress
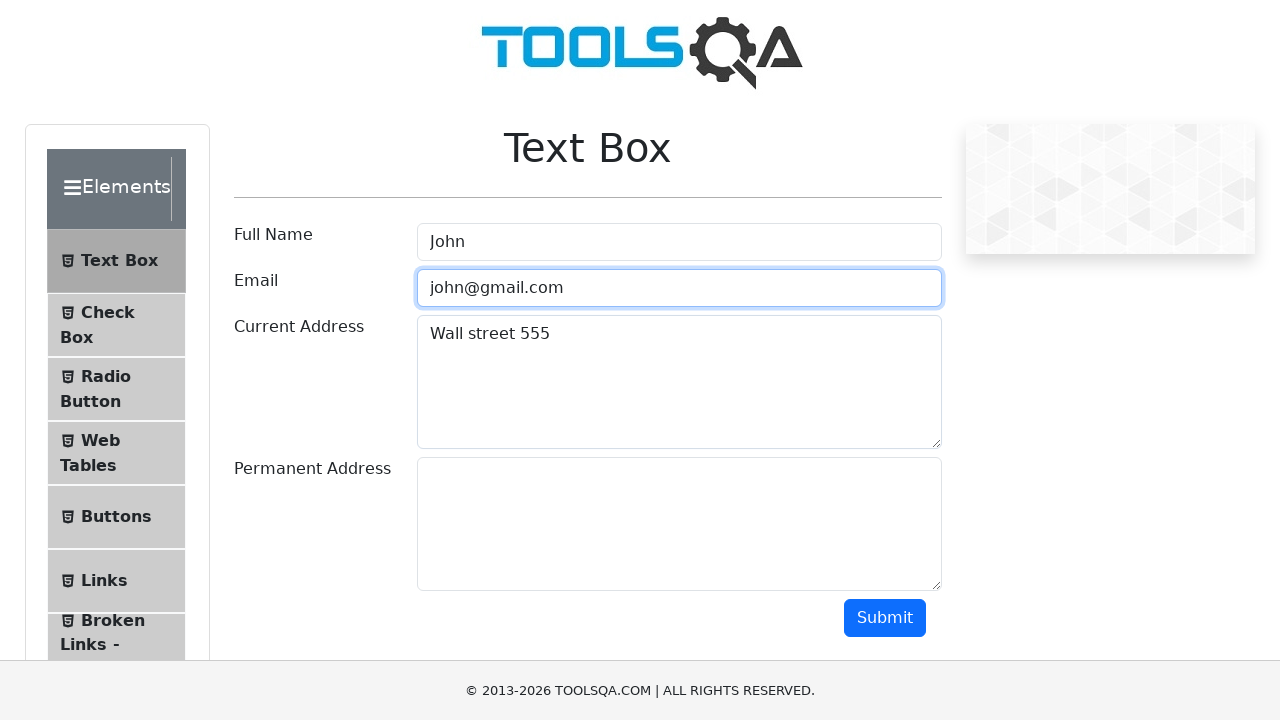

Filled permanent address field with 'Sovet 123' on #permanentAddress
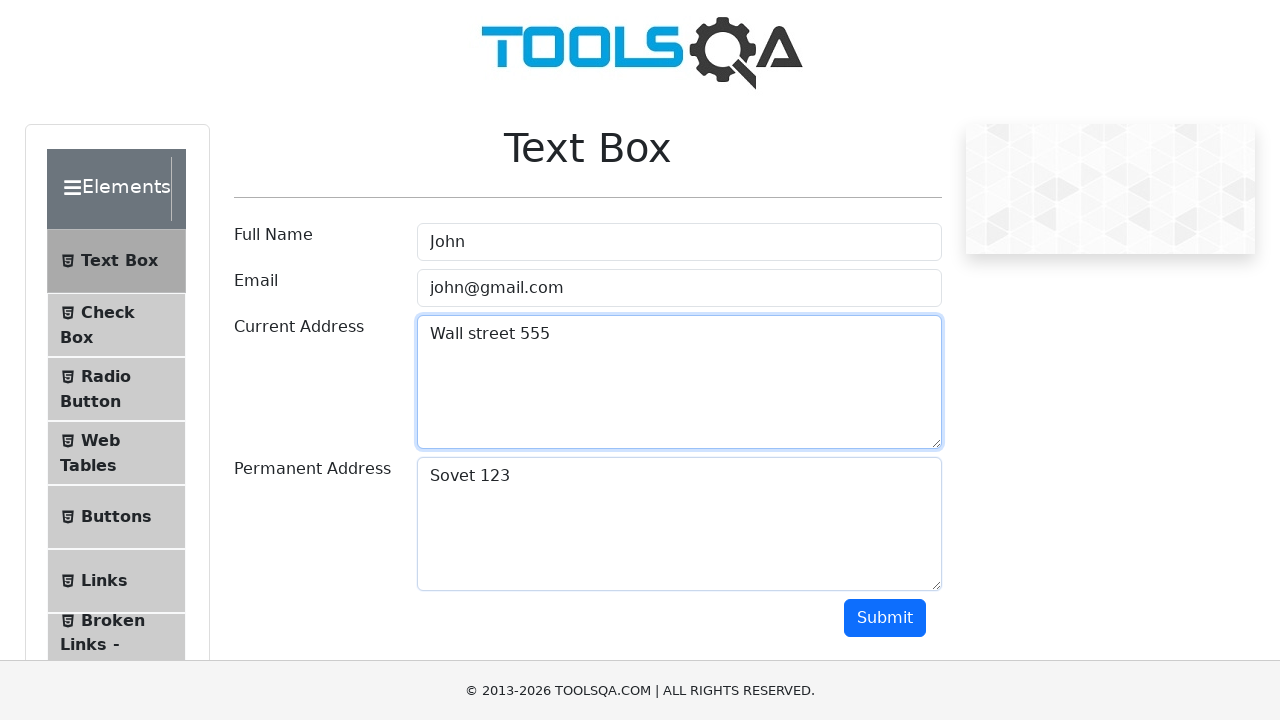

Scrolled down 600px to reveal submit button
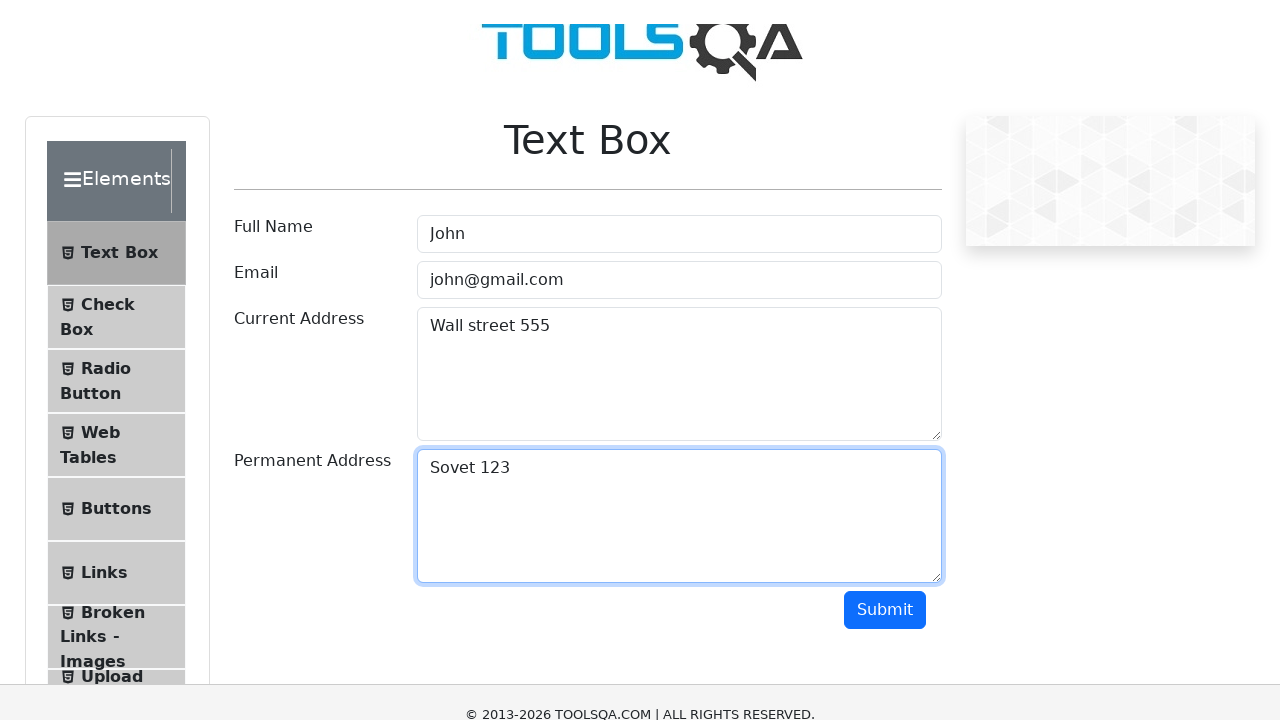

Clicked submit button to submit form at (885, 18) on .btn-primary
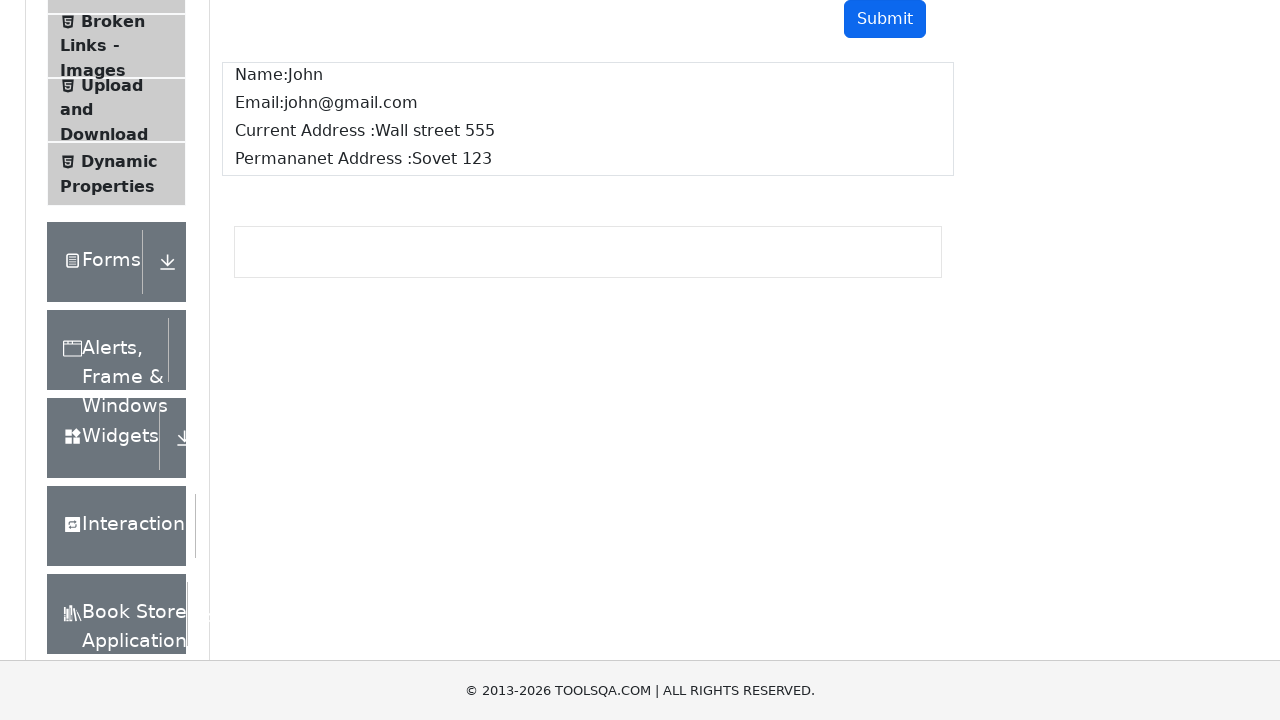

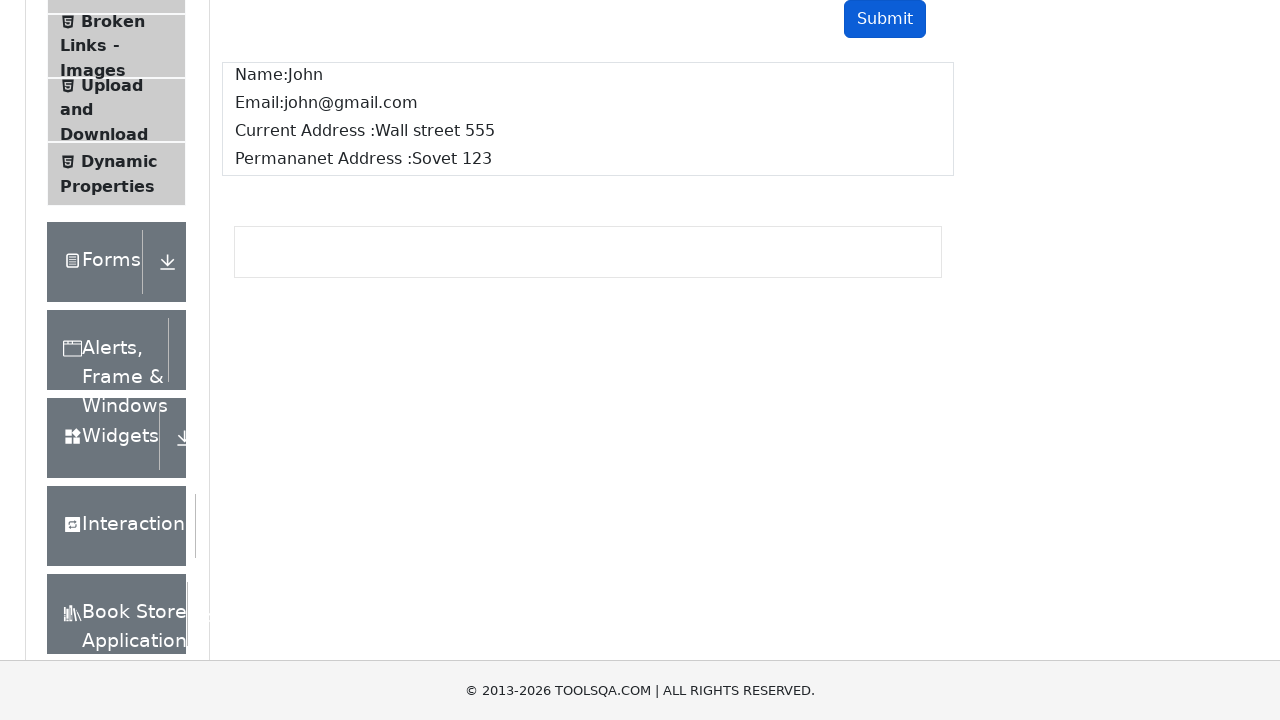